Tests prevent propagation drag and drop functionality with nested drop zones

Starting URL: https://demoqa.com/droppable

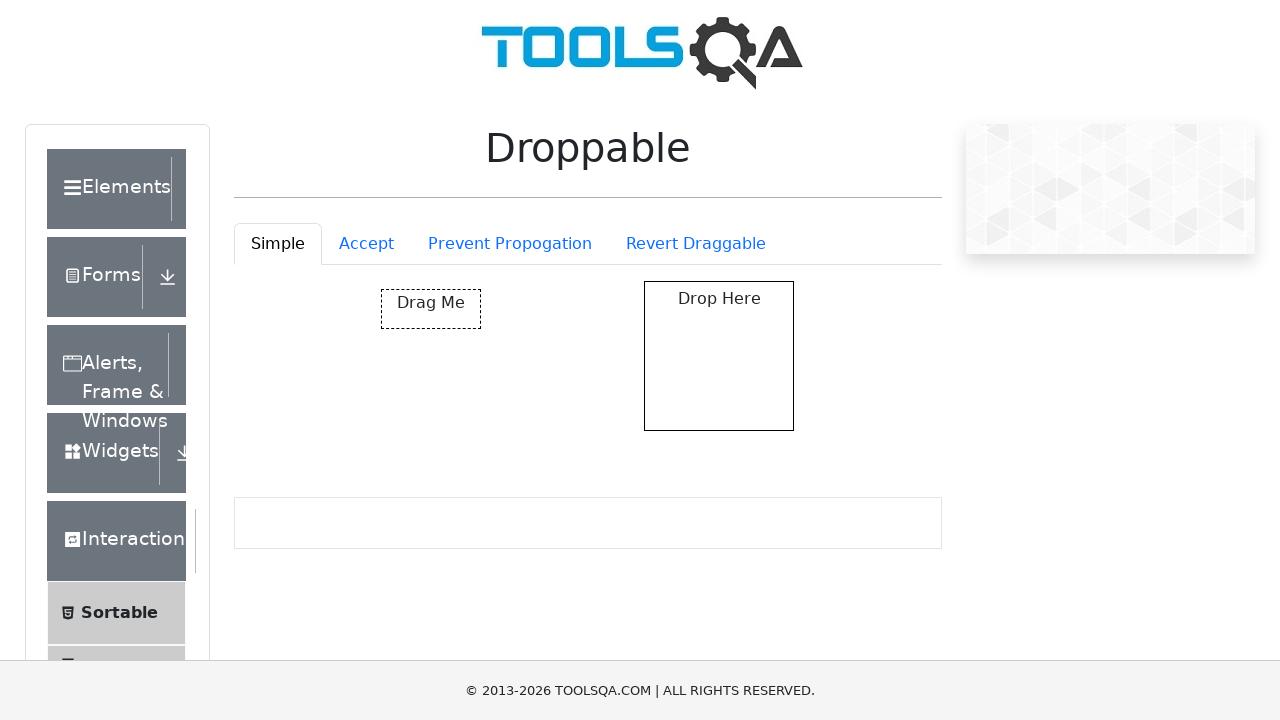

Clicked on Prevent Propagation tab at (510, 244) on #droppableExample-tab-preventPropogation
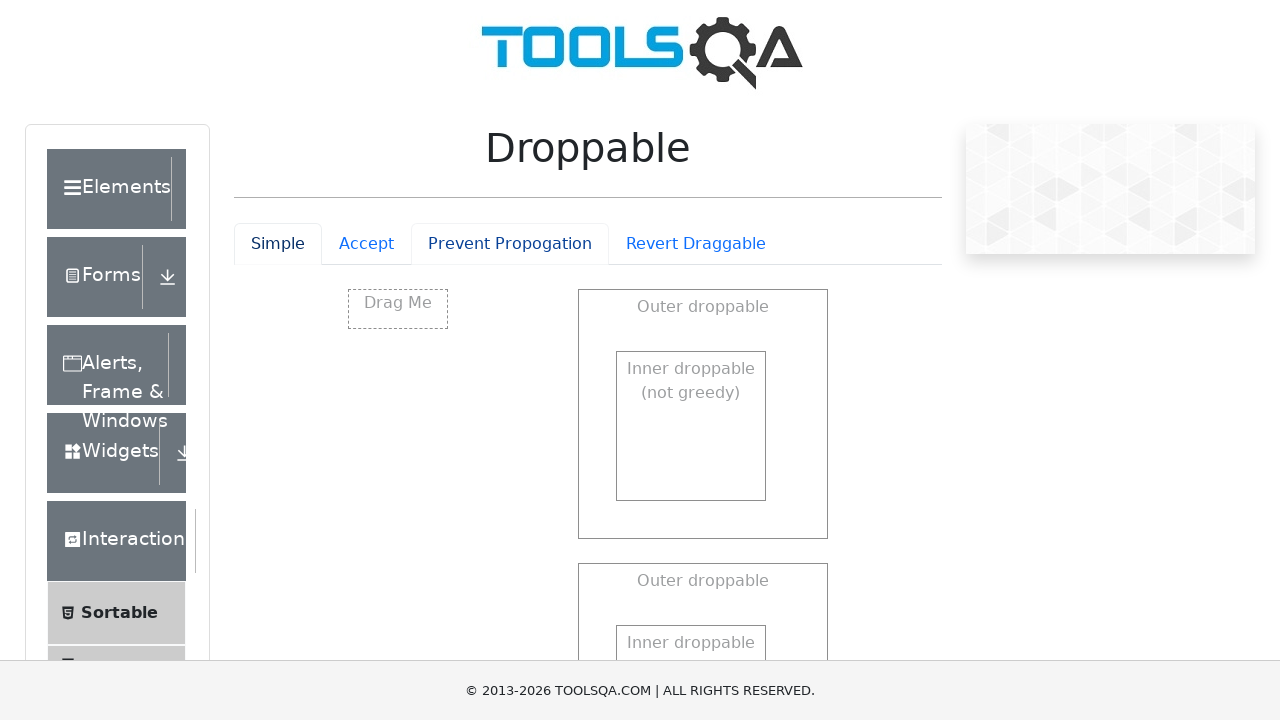

Dragged dragBox element to outer drop box (notGreedyDropBox) at (703, 414)
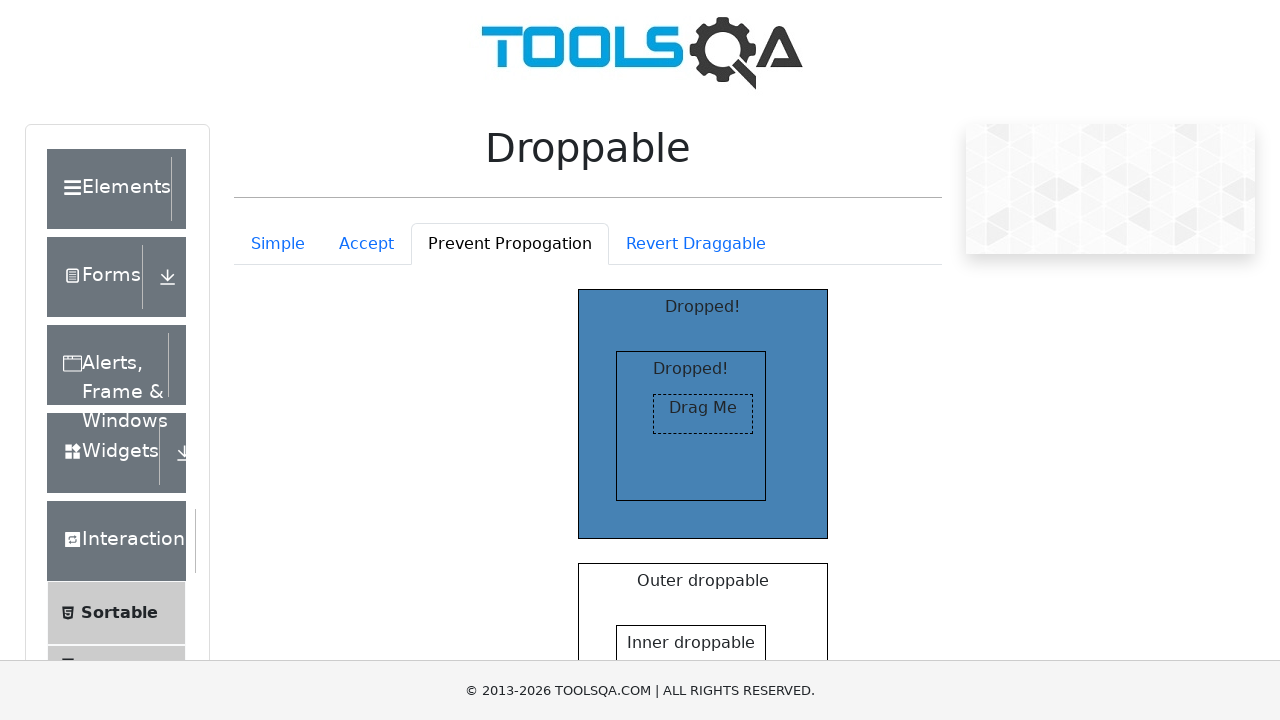

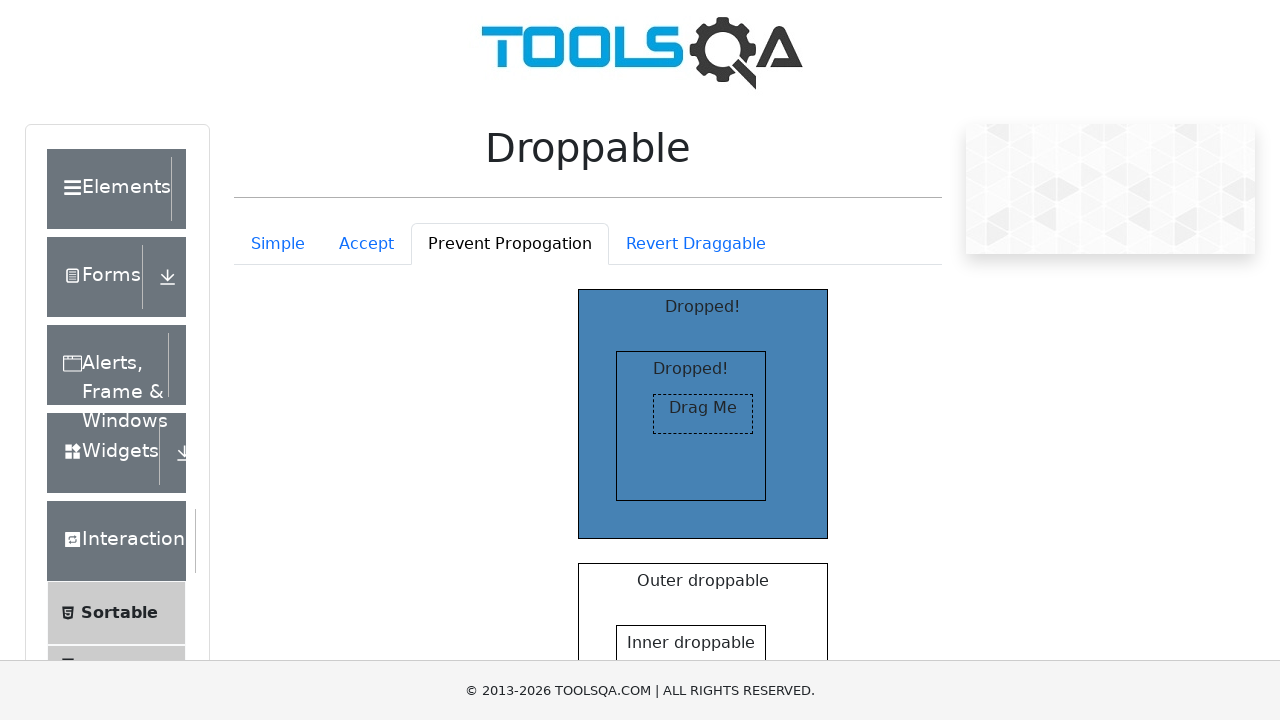